Clicks on the Products link in the navbar and verifies navigation to the Parasoft Products page

Starting URL: https://parabank.parasoft.com/parabank/index.htm

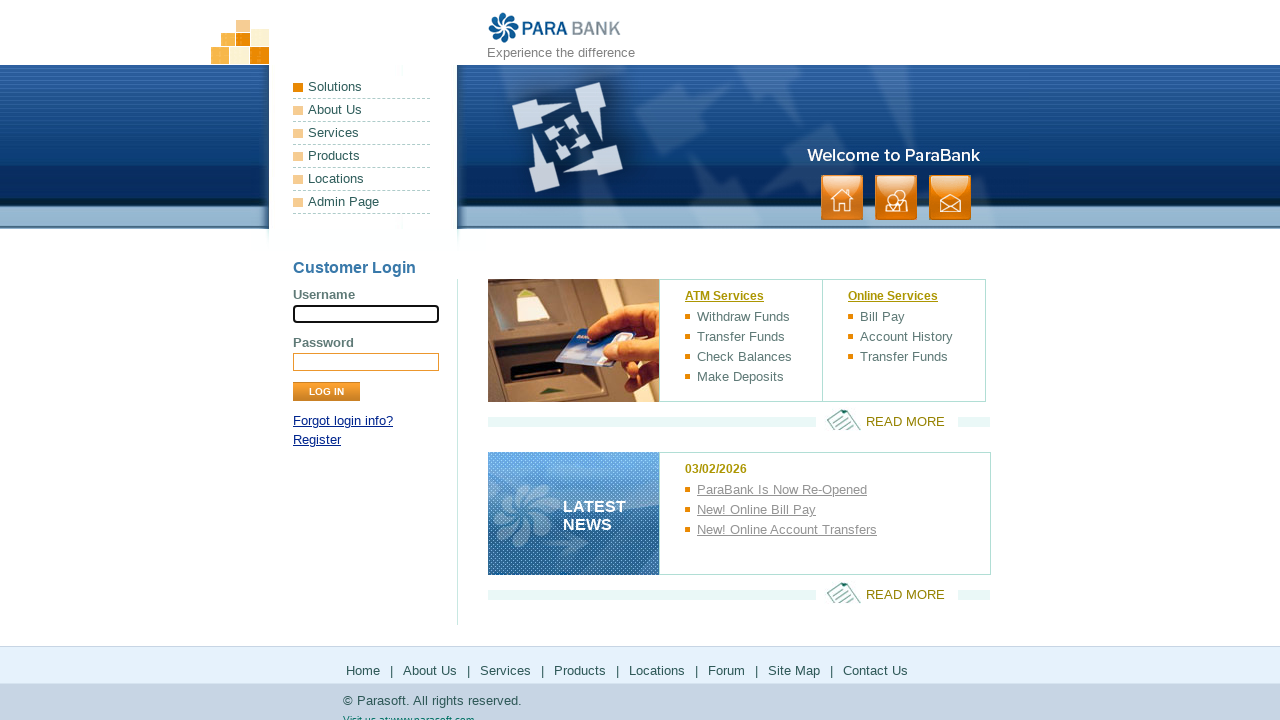

Clicked on Products link in navbar at (362, 156) on a:has-text('Products')
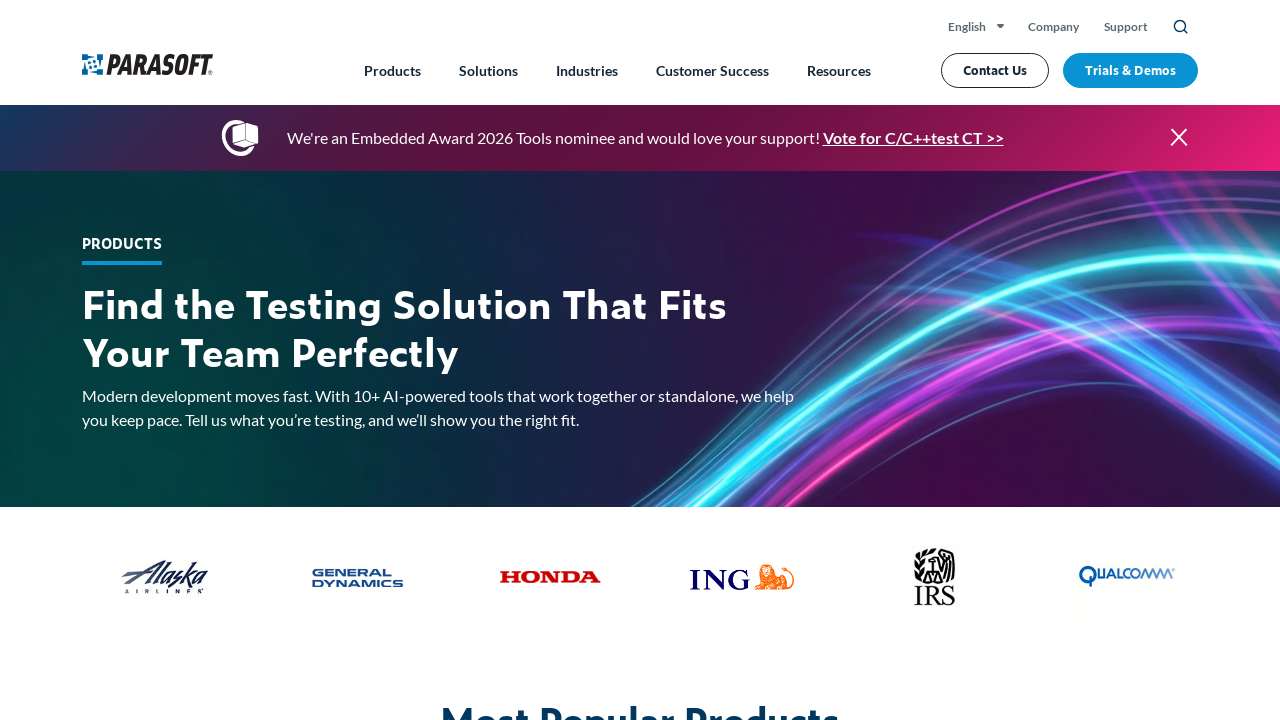

Navigated to Parasoft Products page
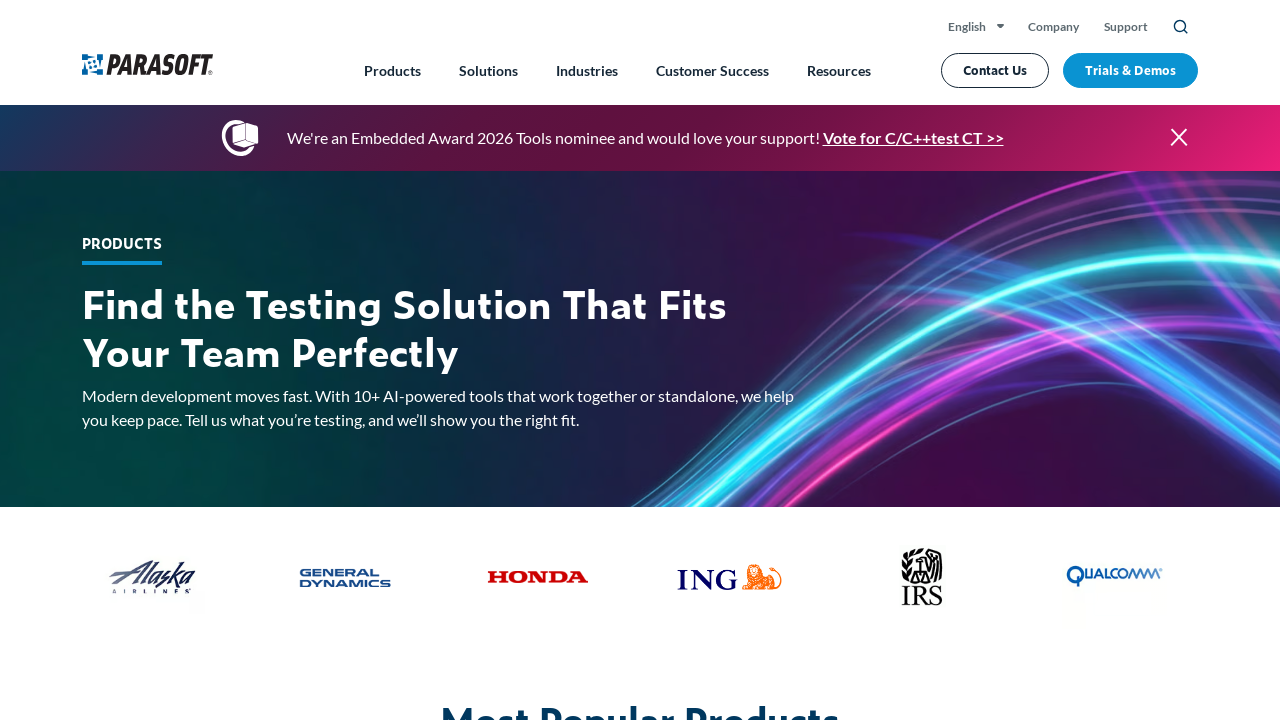

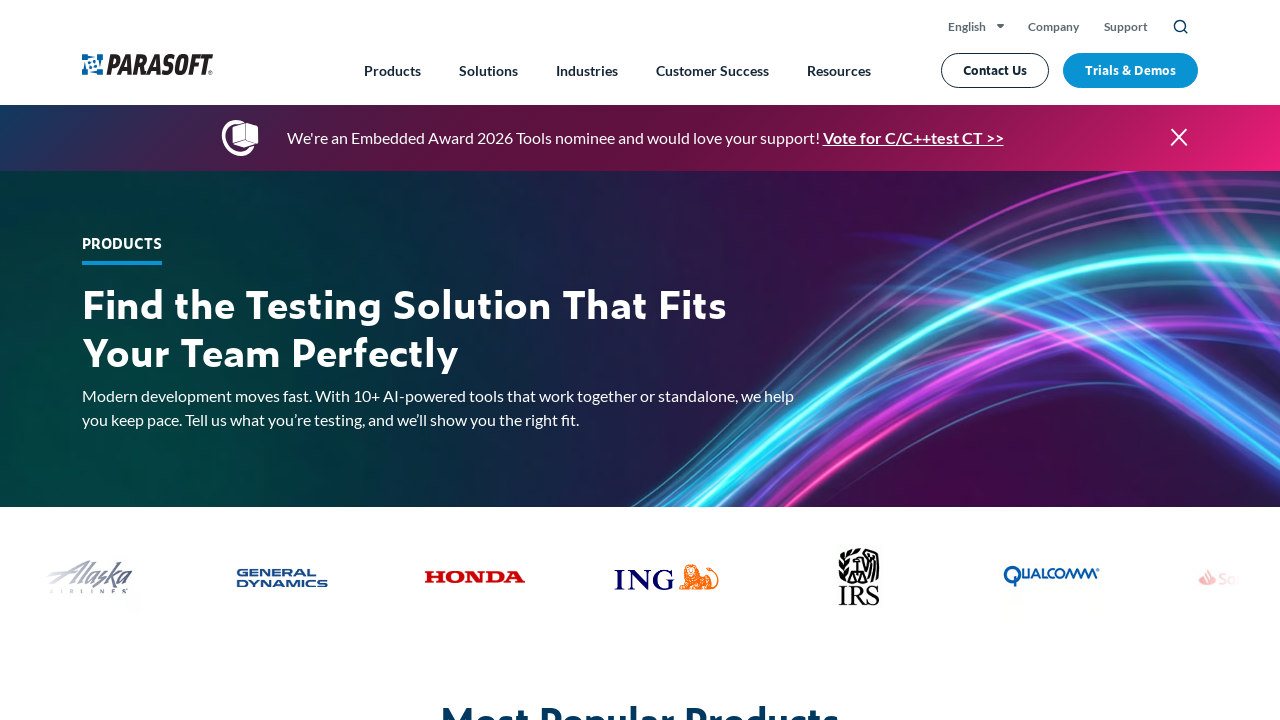